Tests the RedBus homepage search functionality by entering source city (Paris), destination city (London), selecting a travel date, and clicking the search button to find available buses.

Starting URL: https://www.redbus.com/

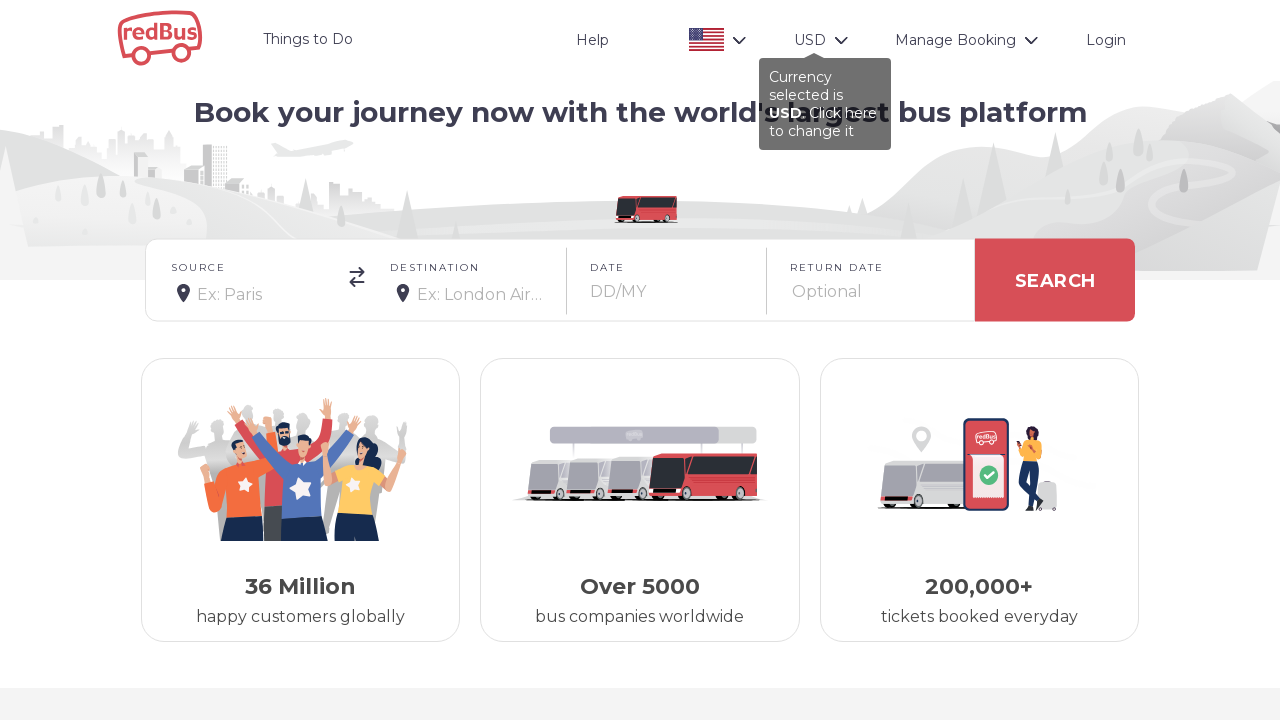

Cleared source city input field on xpath=//div[@class='main-wrapper search-box-wrapper']/descendant::input[1]
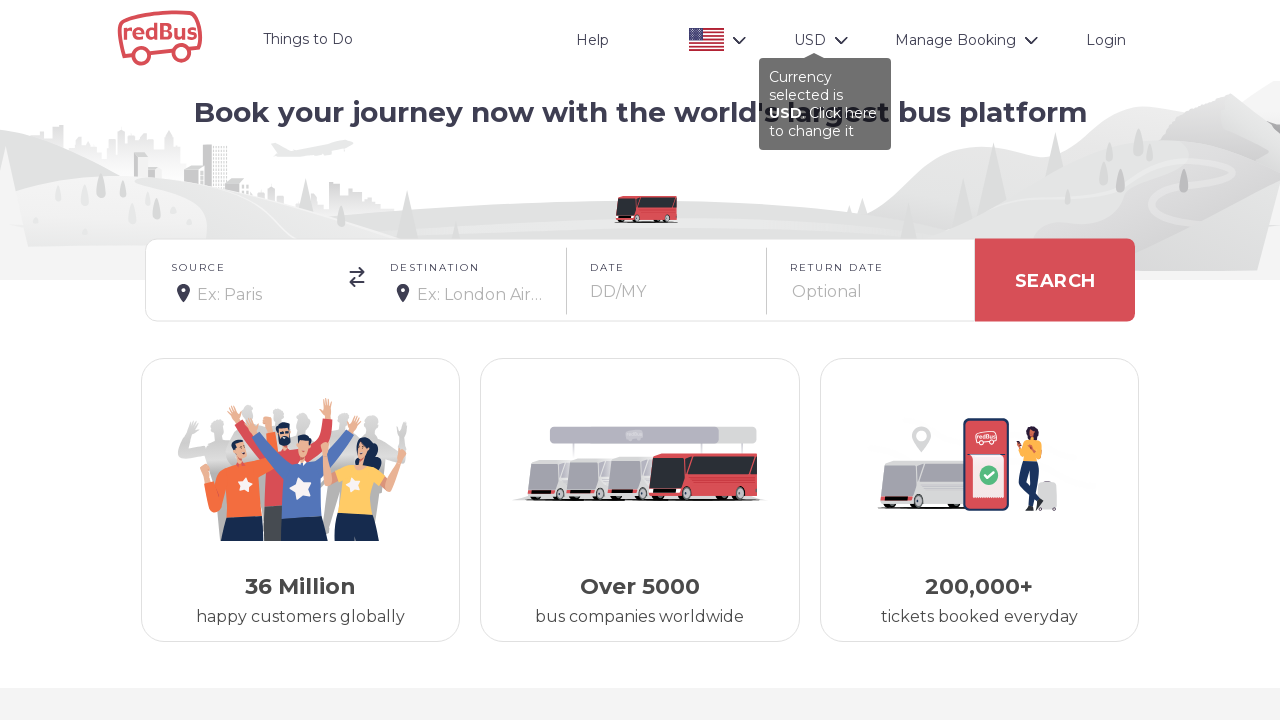

Entered 'Paris' as source city on //div[@class='main-wrapper search-box-wrapper']/descendant::input[1]
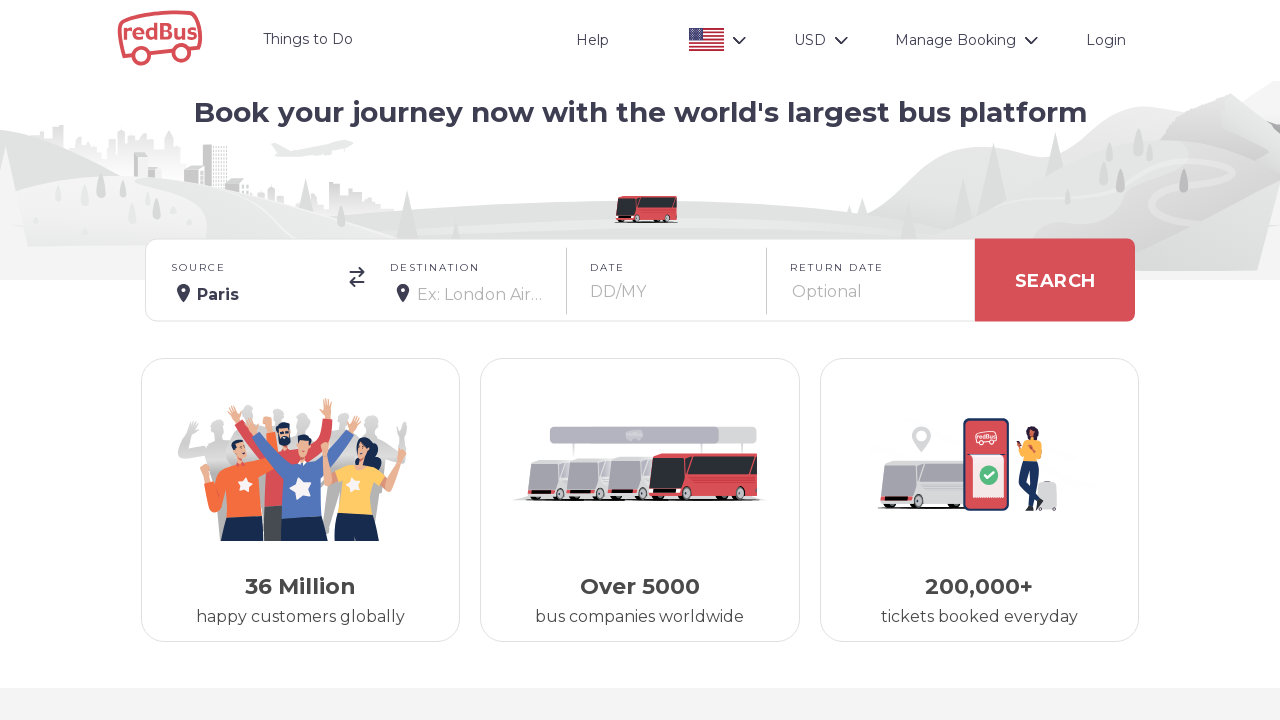

Waited for autocomplete suggestions to appear
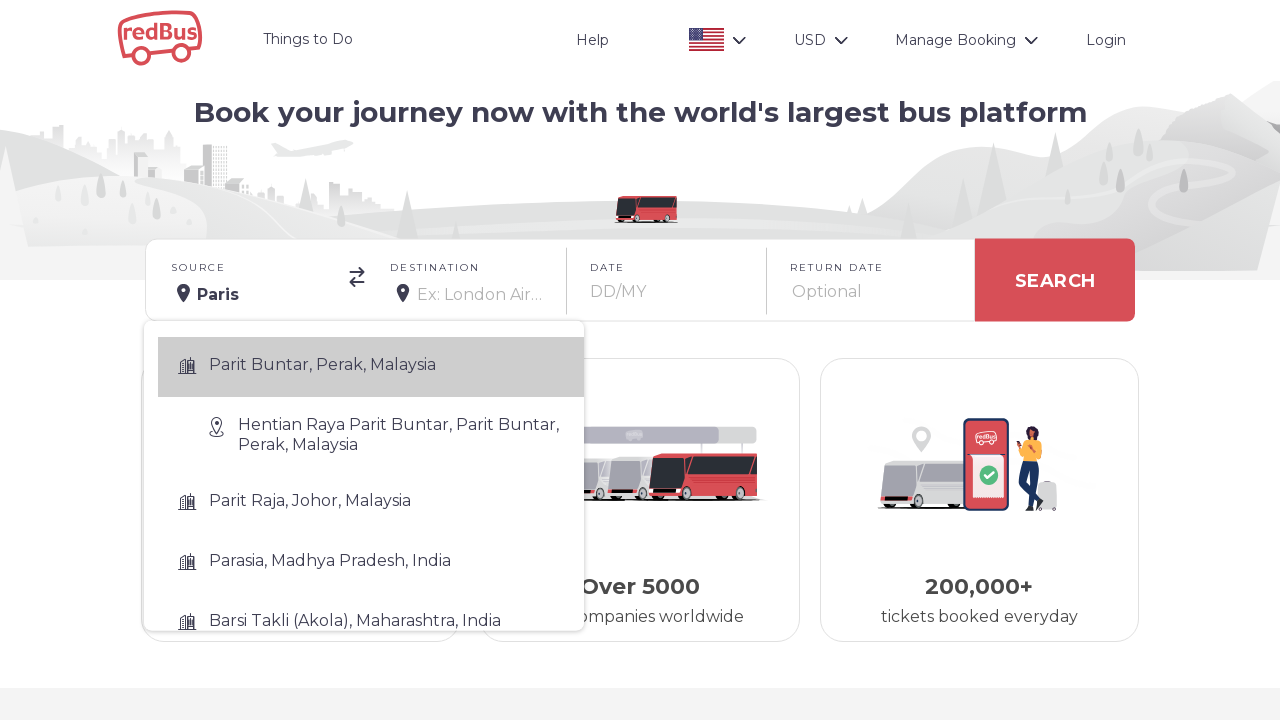

Pressed Enter to select Paris from autocomplete
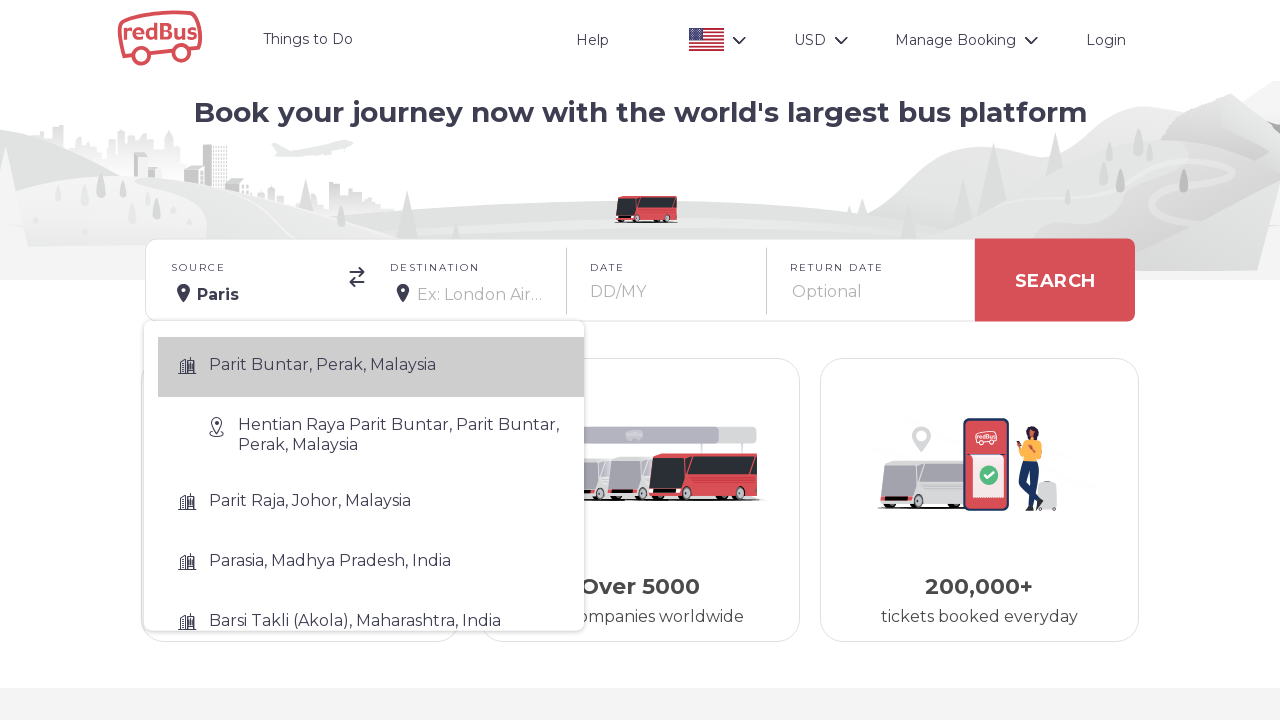

Cleared destination city input field on xpath=//div[@class='main-wrapper search-box-wrapper']/descendant::input[2]
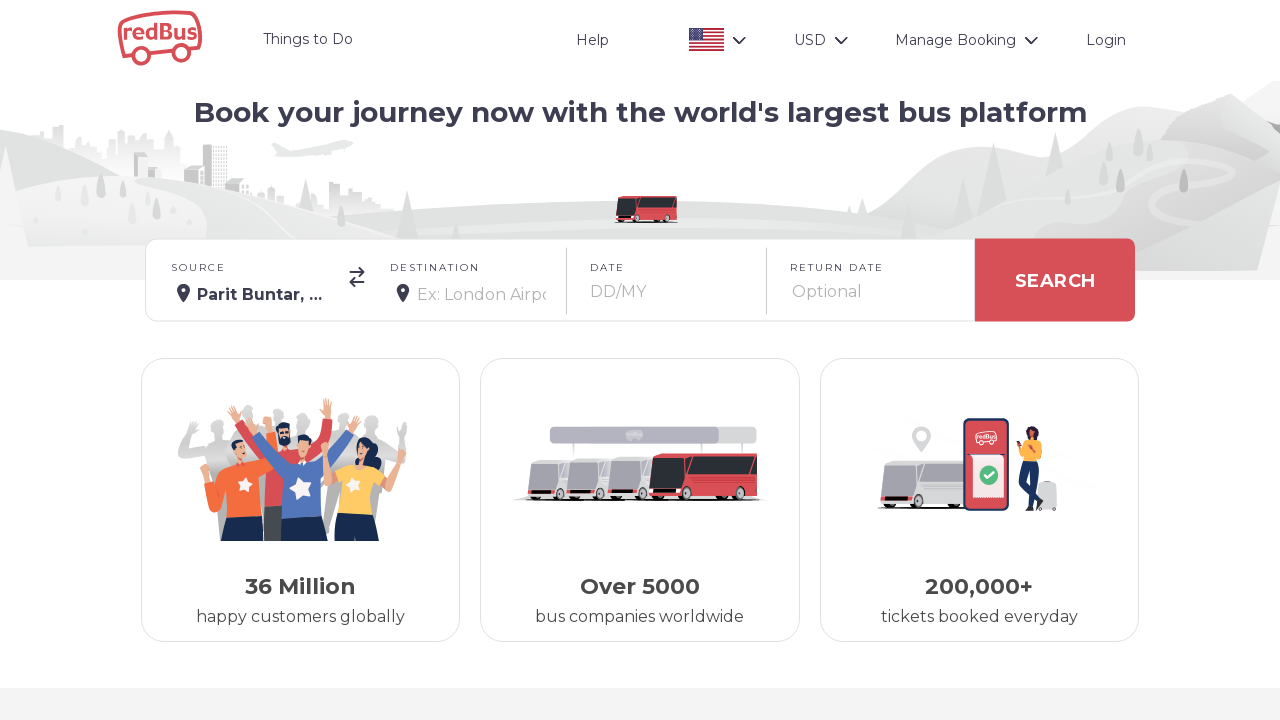

Entered 'London' as destination city on //div[@class='main-wrapper search-box-wrapper']/descendant::input[2]
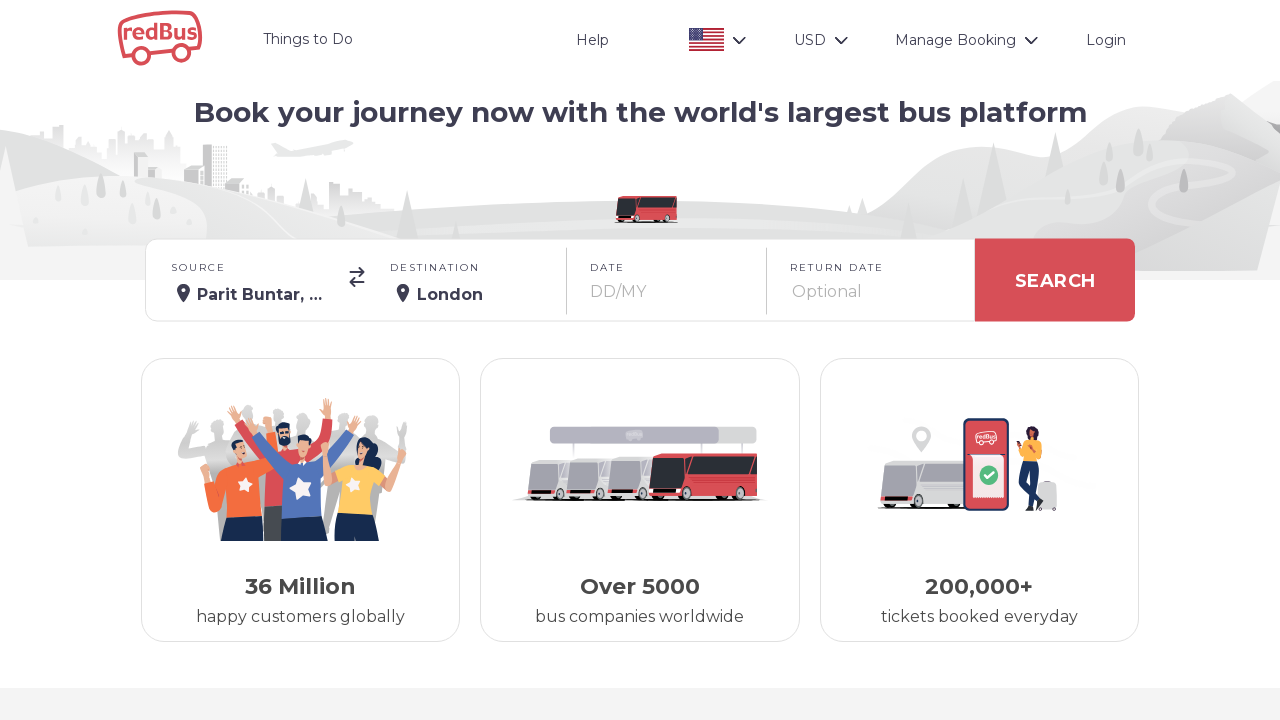

Waited for autocomplete suggestions to appear
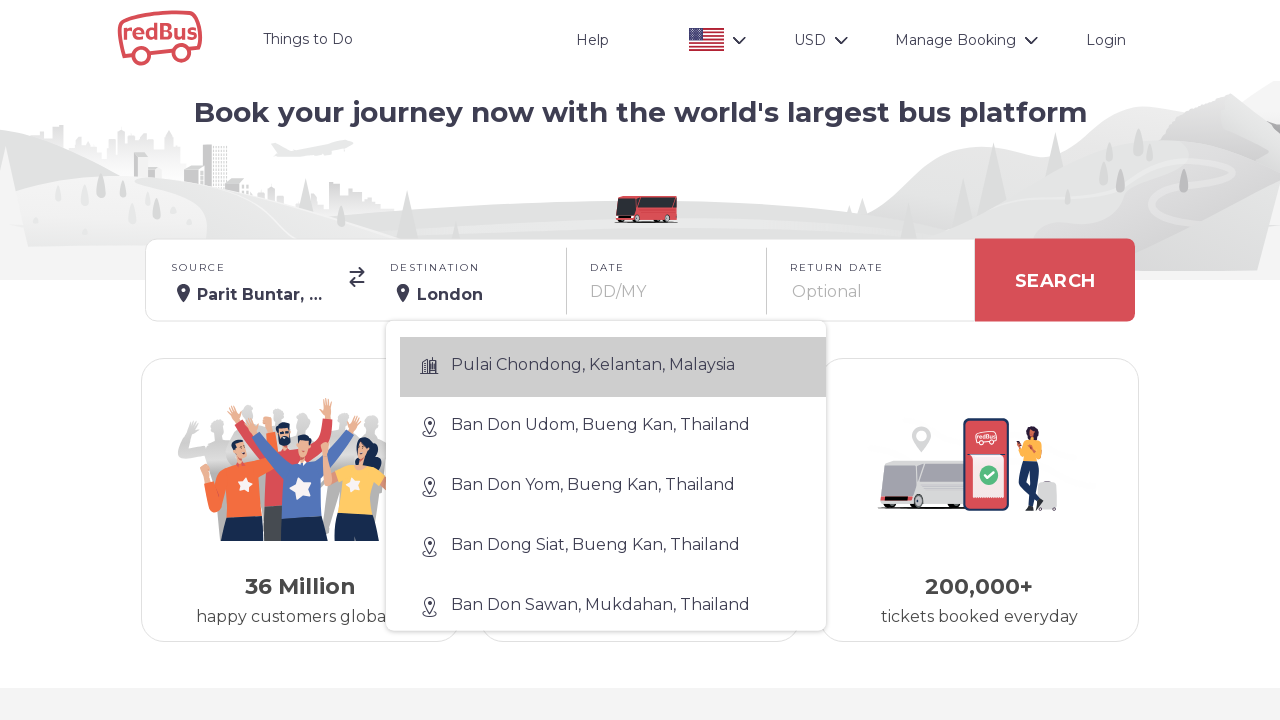

Pressed Enter to select London from autocomplete
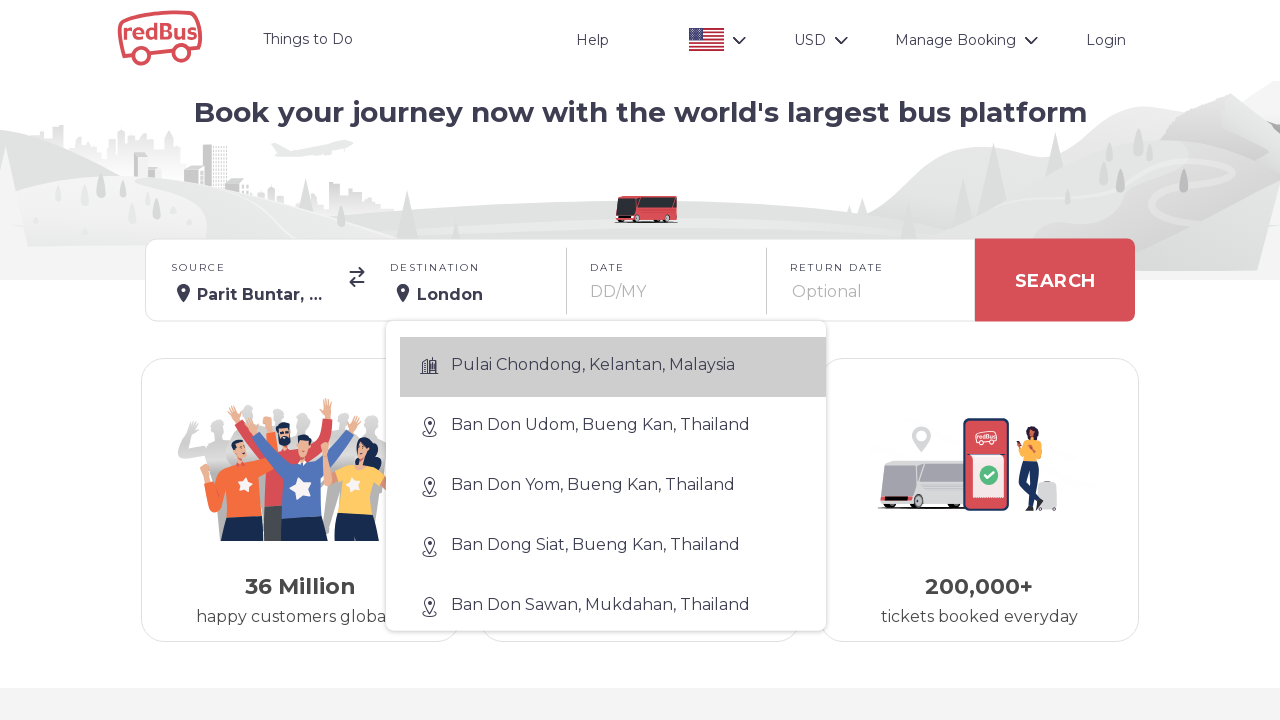

Clicked on date picker to open calendar at (667, 280) on #date-box
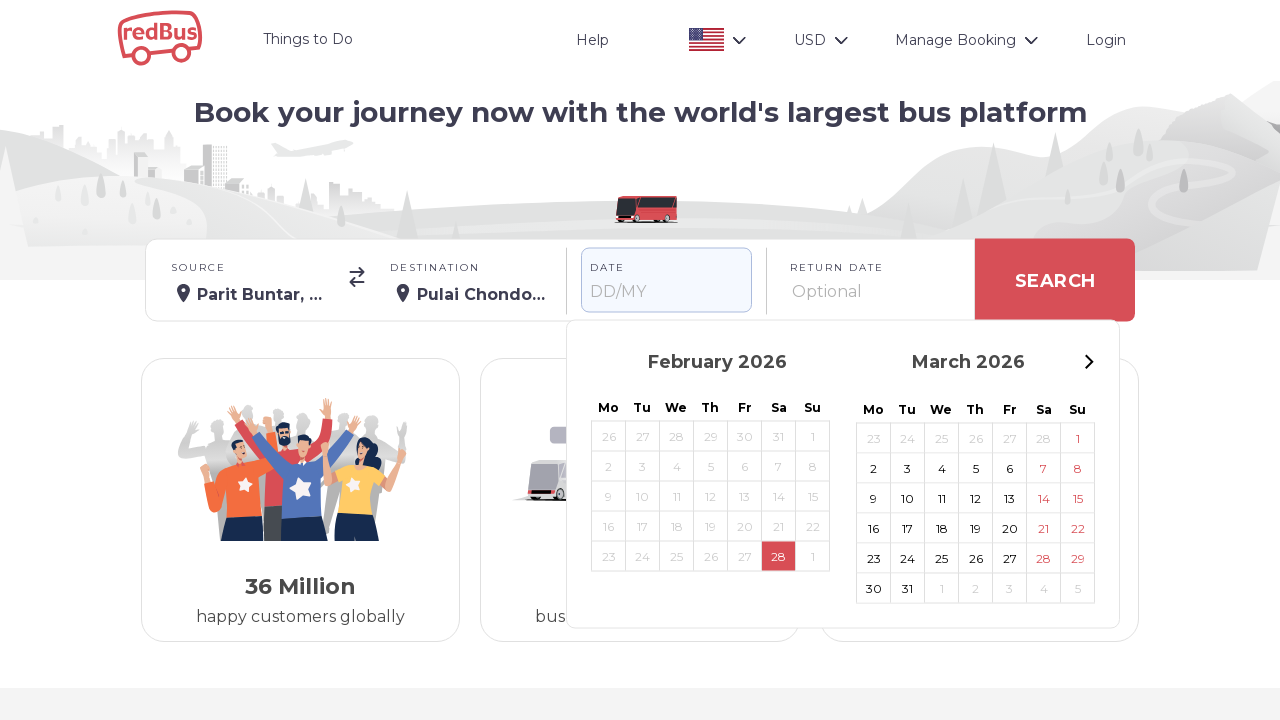

Waited for calendar widget to appear
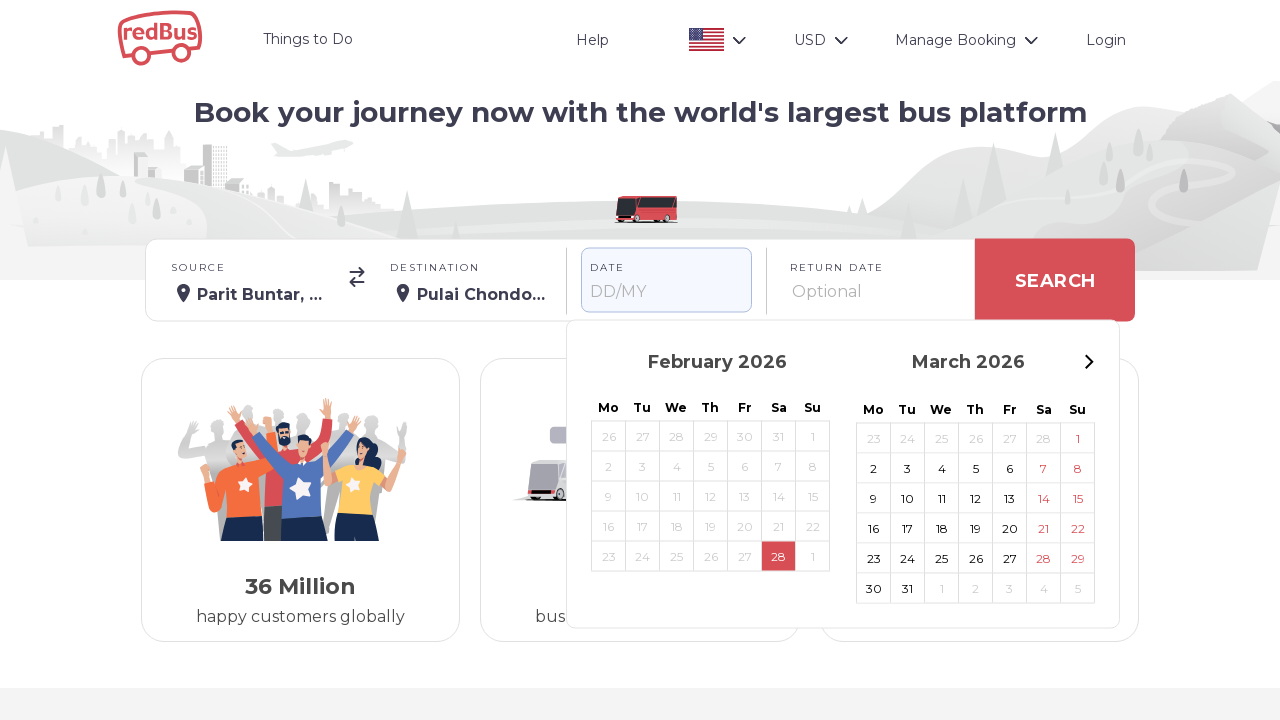

Selected travel date from calendar at (778, 556) on xpath=//div[contains(@class,'DatePicker__CalendarContainer')]/descendant::span[4
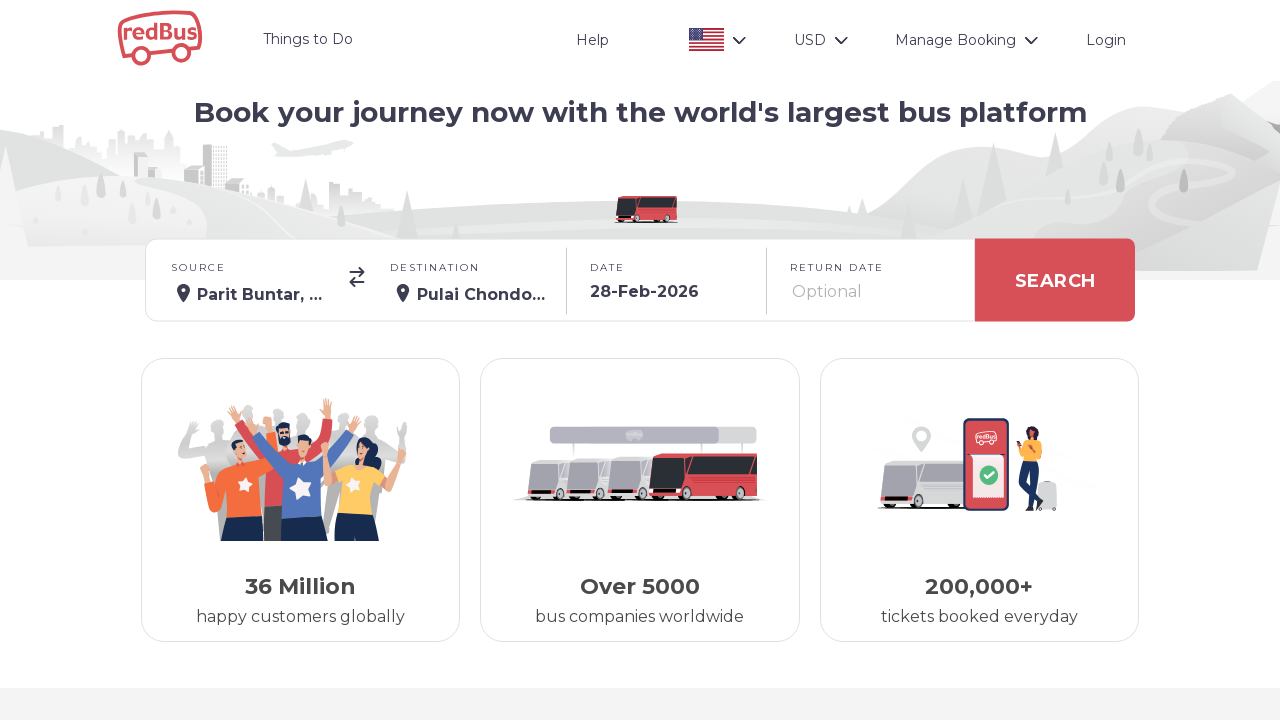

Clicked search button to find available buses at (1055, 280) on #search_butn
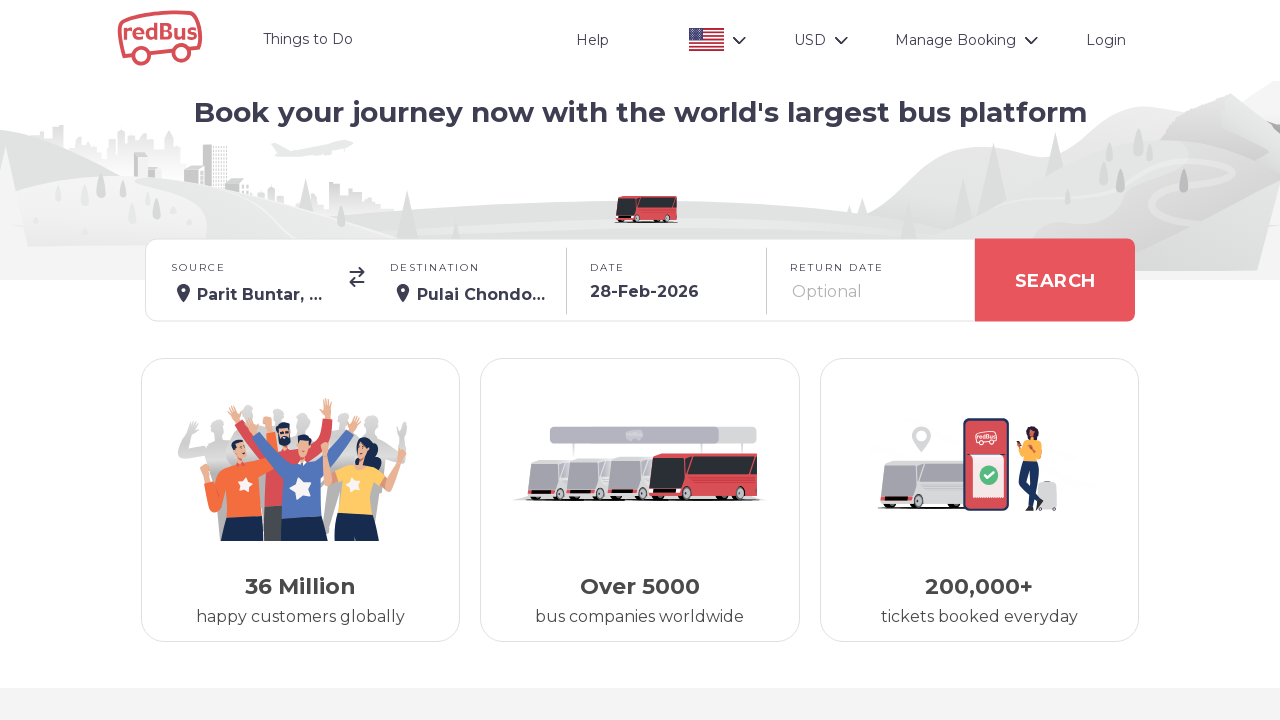

Waited for search results to load
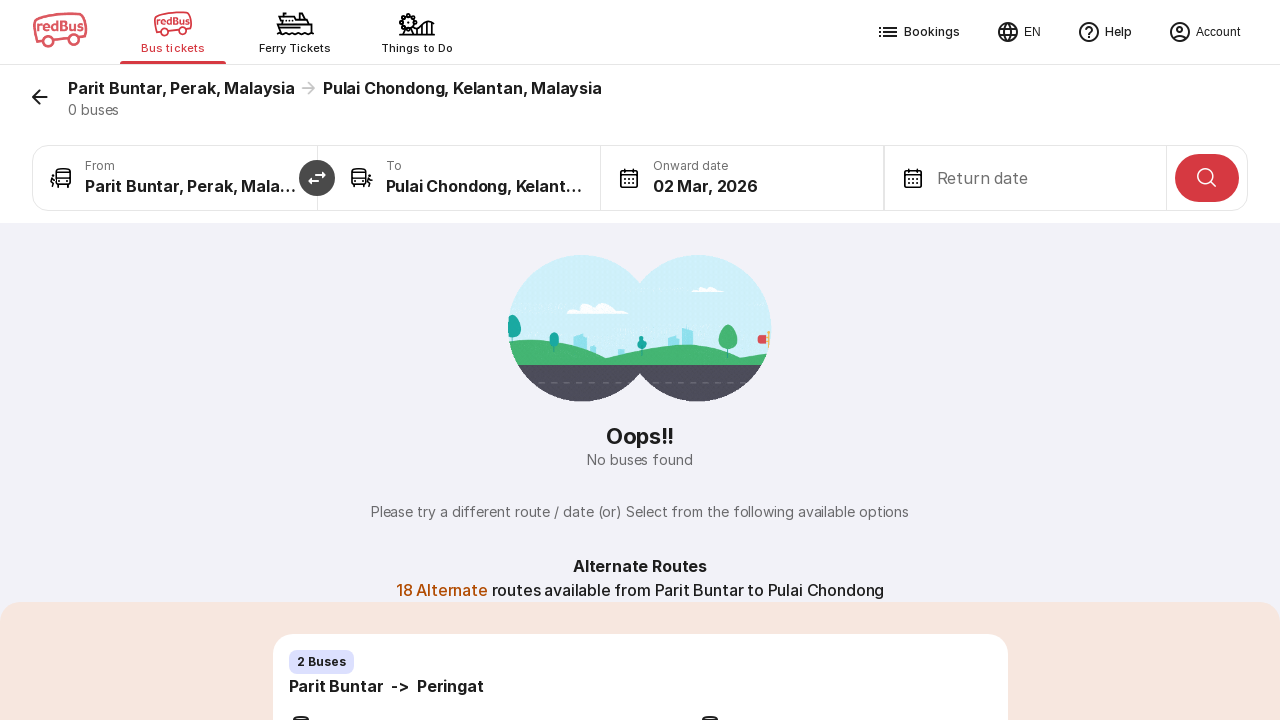

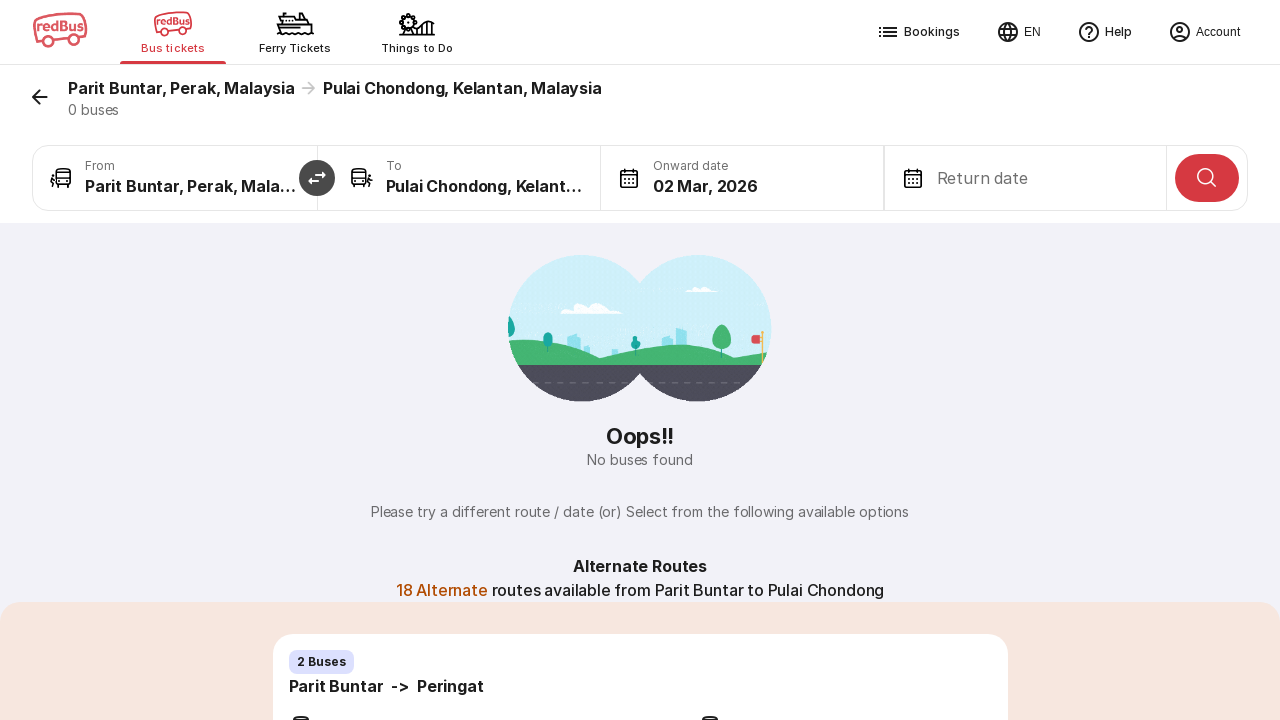